Solves a math problem displayed on the page, fills the answer in a form, and submits it after checking required checkboxes and radio buttons

Starting URL: http://suninjuly.github.io/math.html

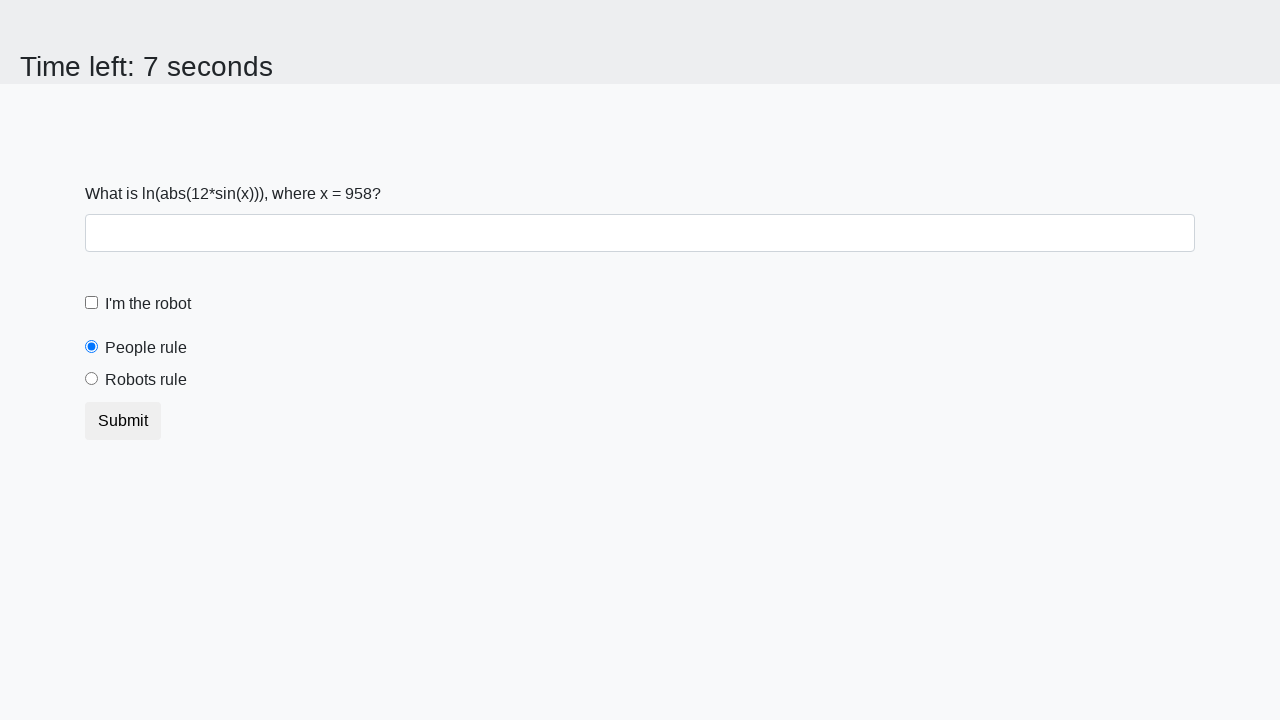

Located the input value element
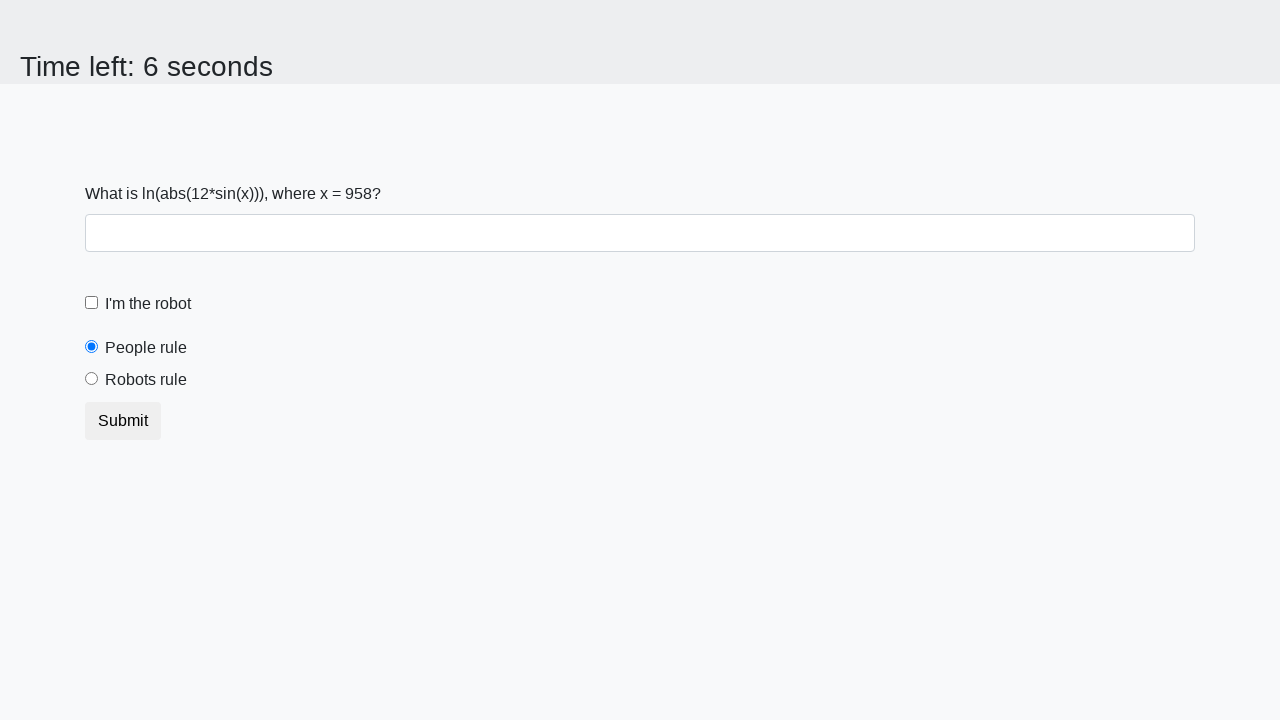

Retrieved input value from page: 958
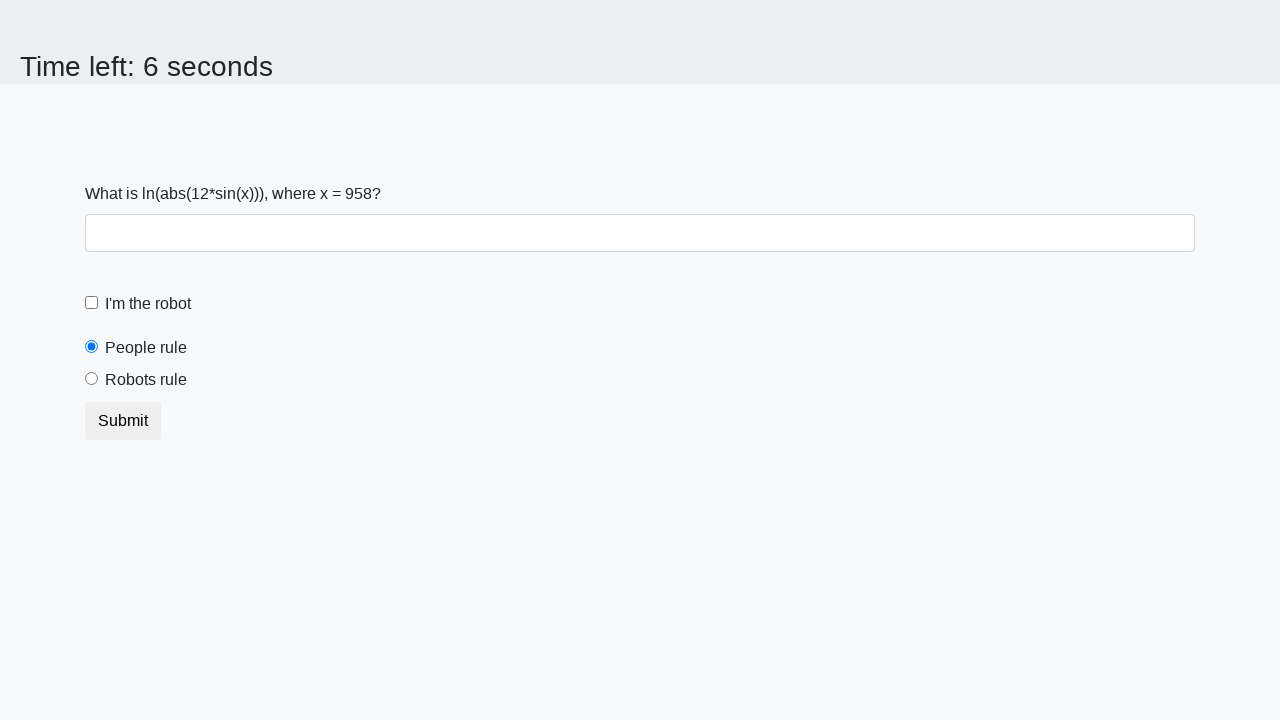

Calculated result: 0.7958456435145973
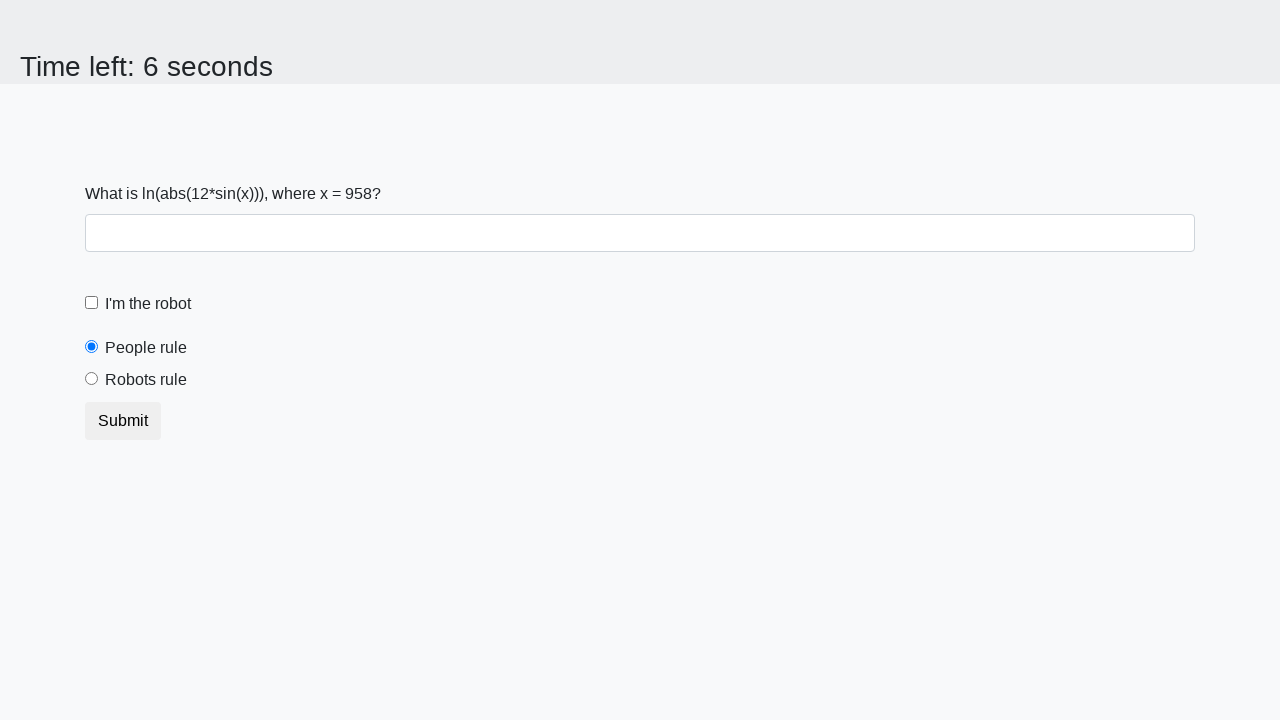

Filled answer field with calculated value: 0.7958456435145973 on #answer
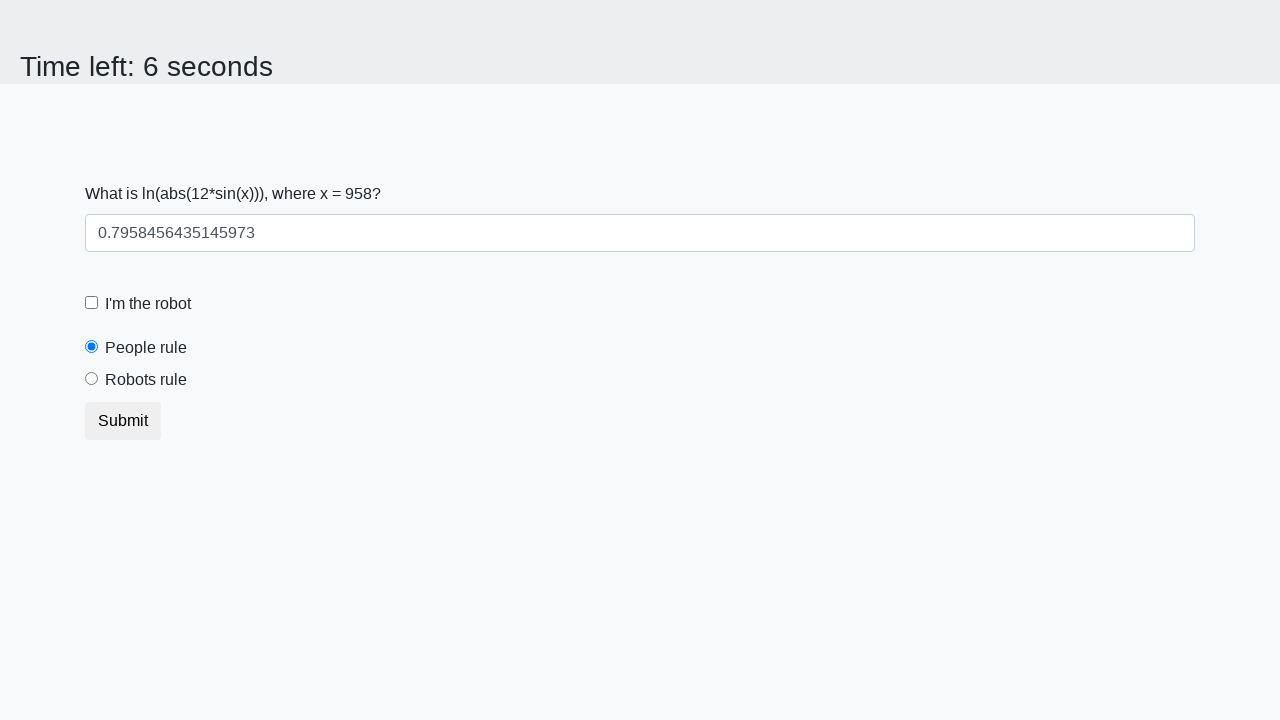

Checked the robot checkbox at (92, 303) on #robotCheckbox
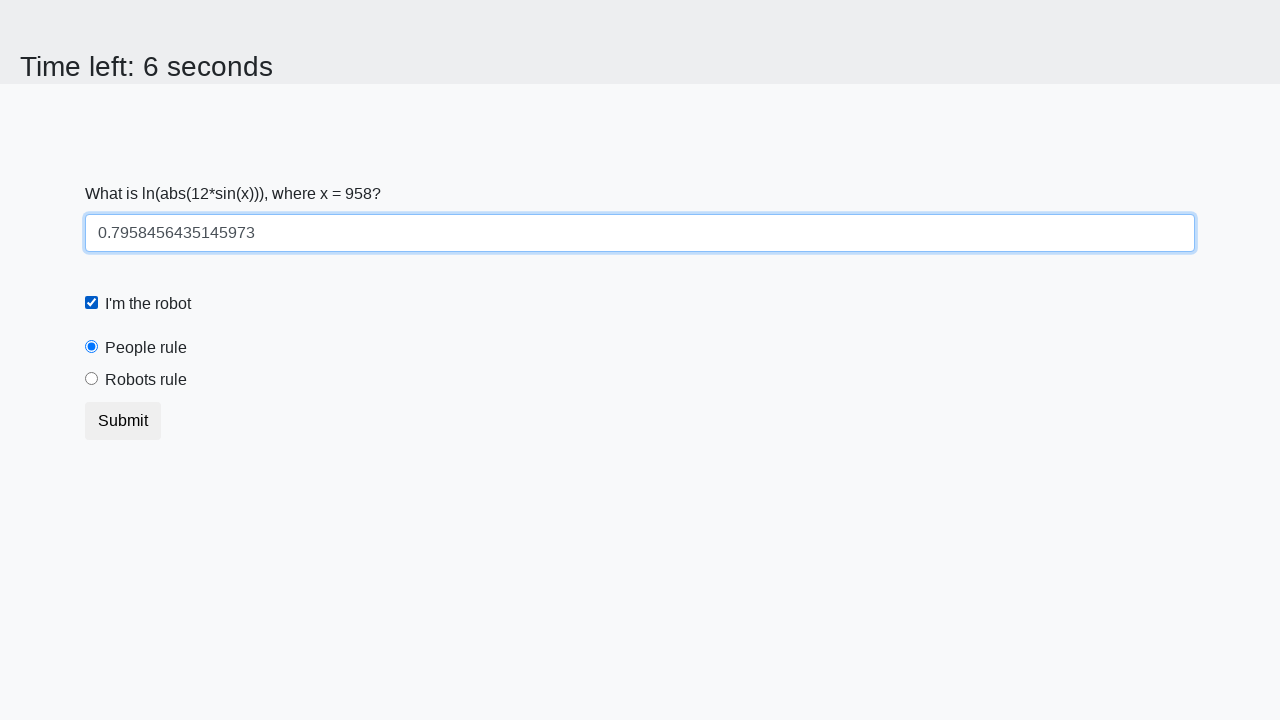

Selected the robots rule radio button at (92, 379) on #robotsRule
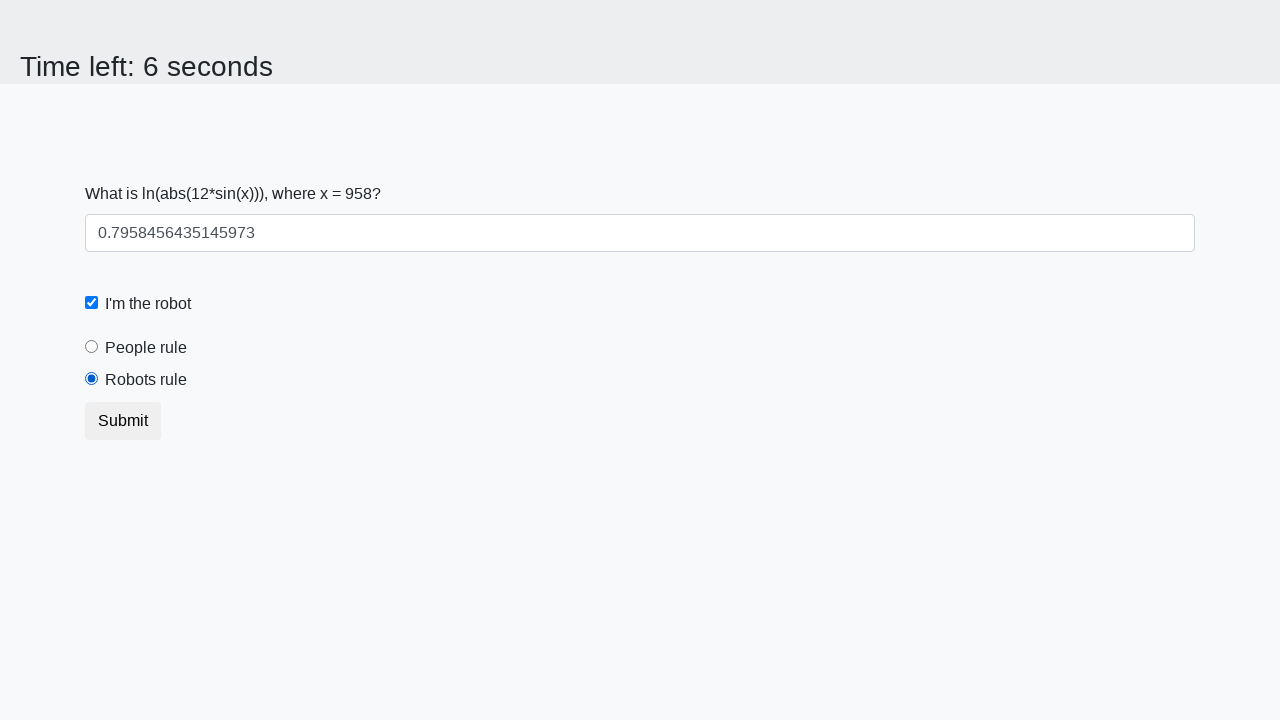

Clicked submit button to submit the form at (123, 421) on button.btn
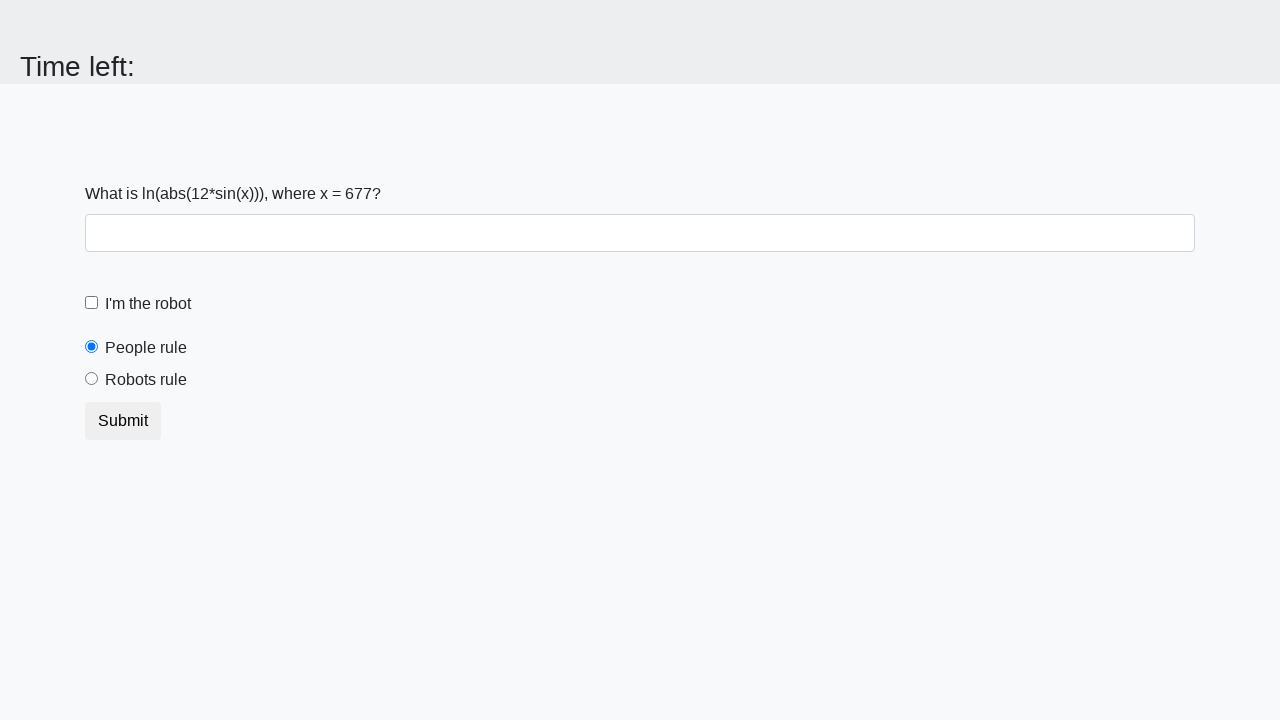

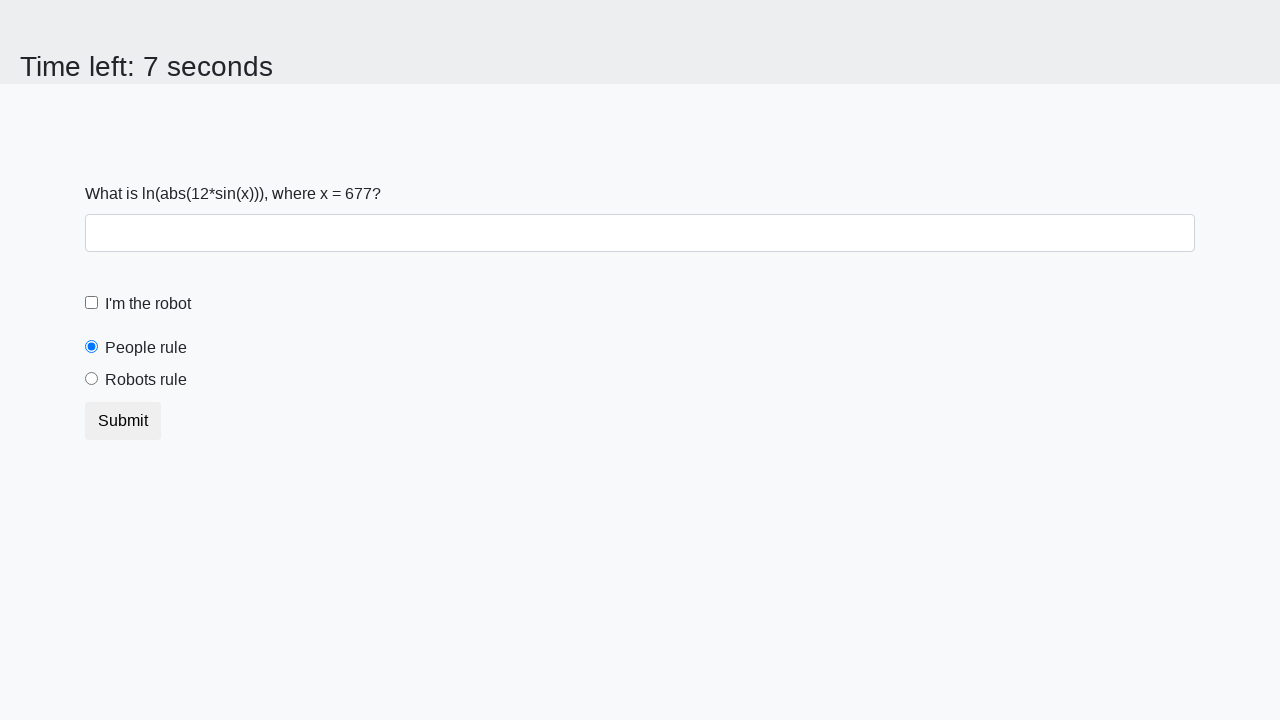